Tests copying the h1 element's text and pasting it into the username input field using keyboard navigation, then scrolls the page down and up.

Starting URL: https://testpages.eviltester.com/styled/basic-html-form-test.html

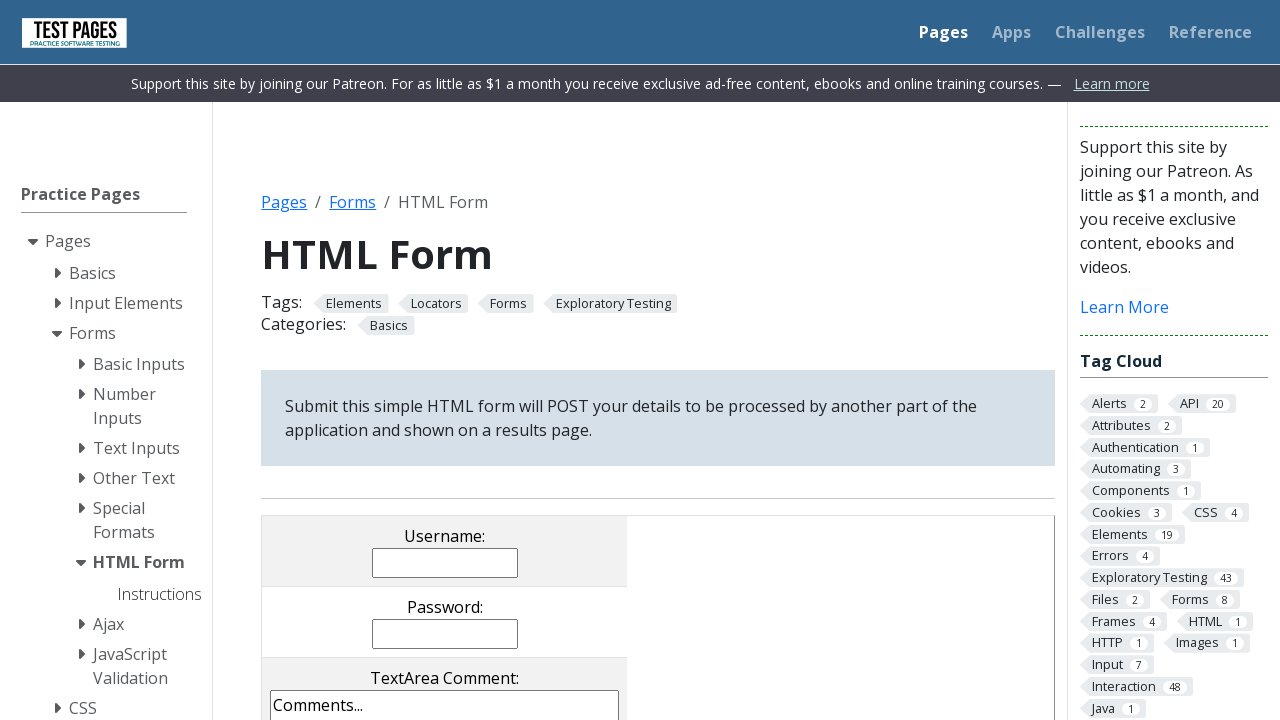

Navigated to basic HTML form test page
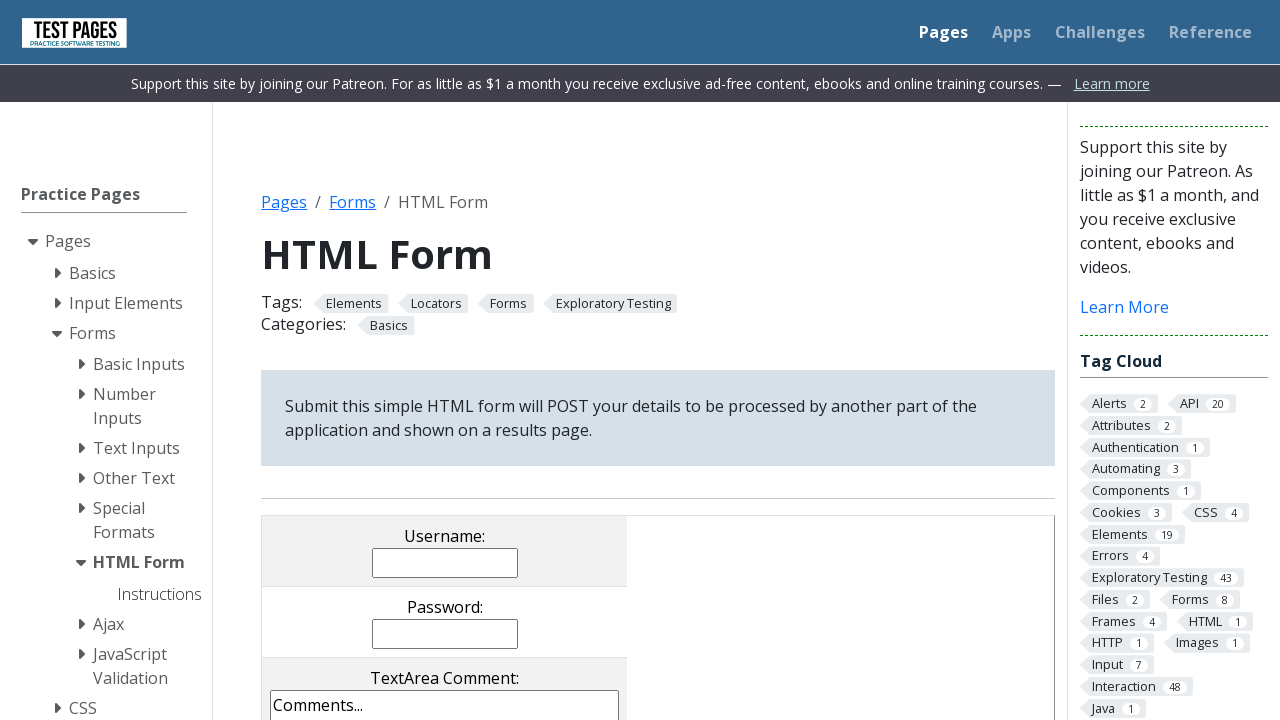

Retrieved h1 element text: 'HTML Form'
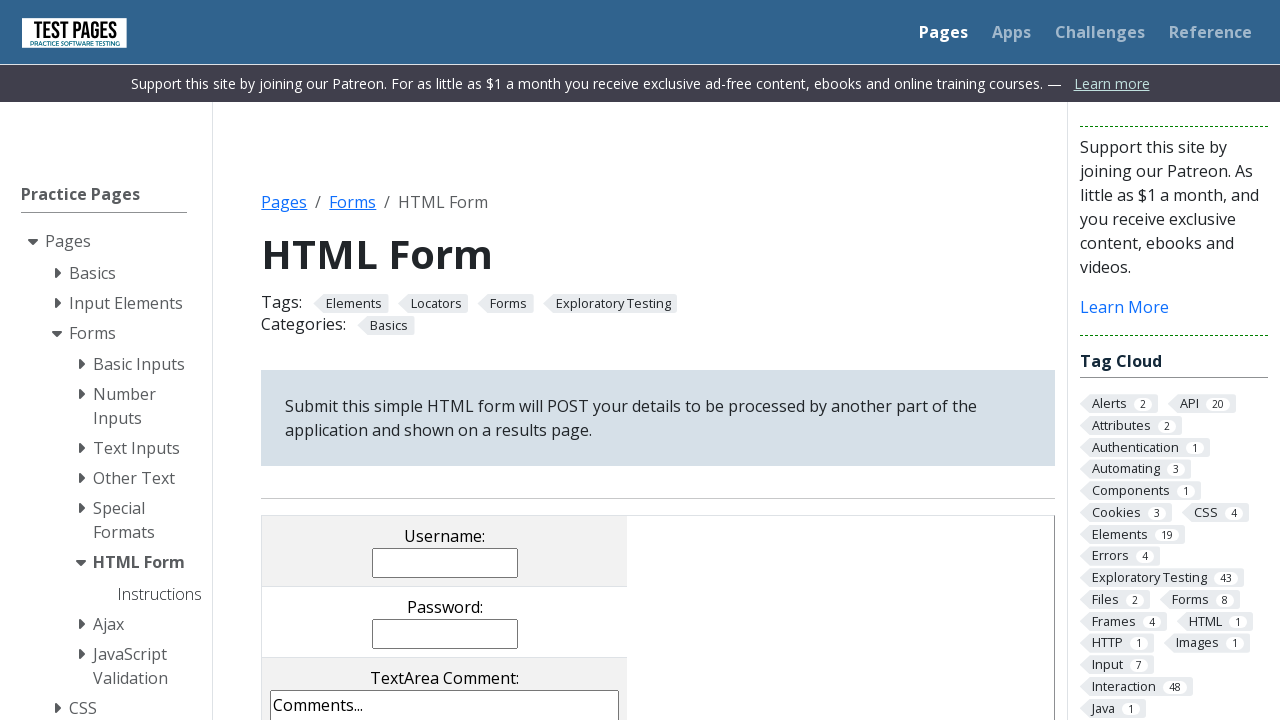

Pressed Tab key (1st press)
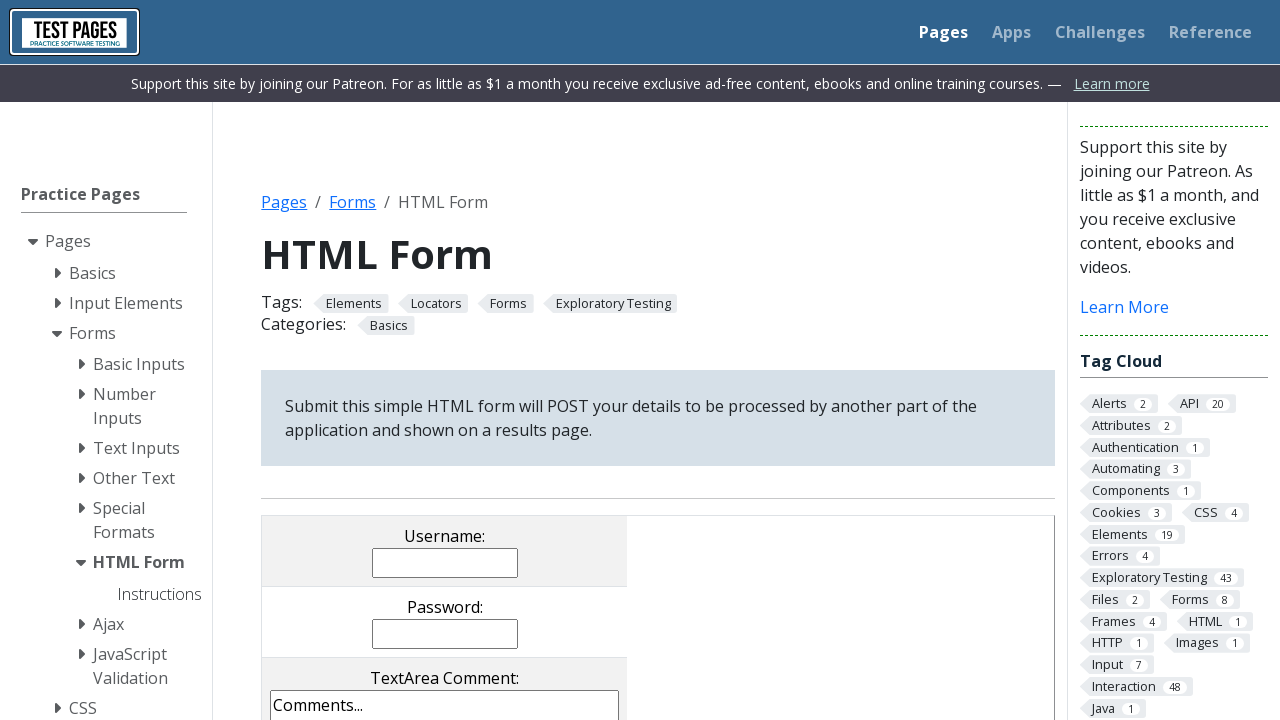

Pressed Tab key (2nd press)
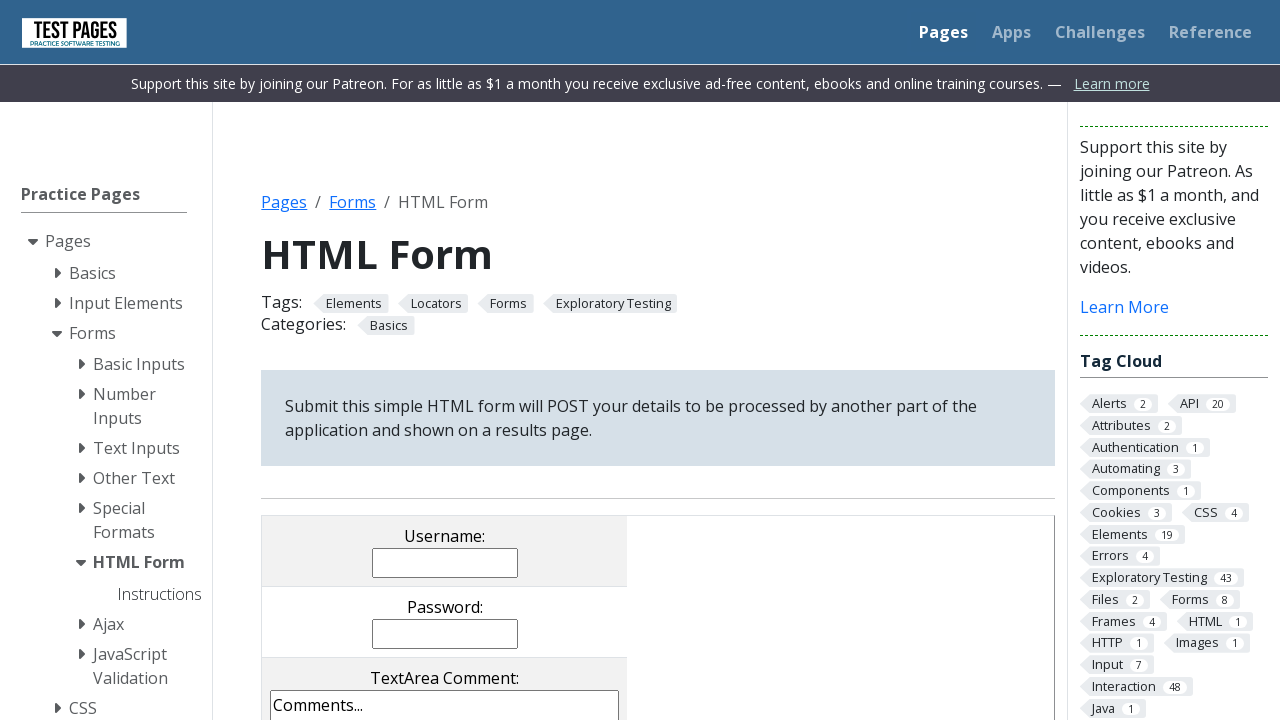

Pressed Tab key (3rd press) - username field should be focused
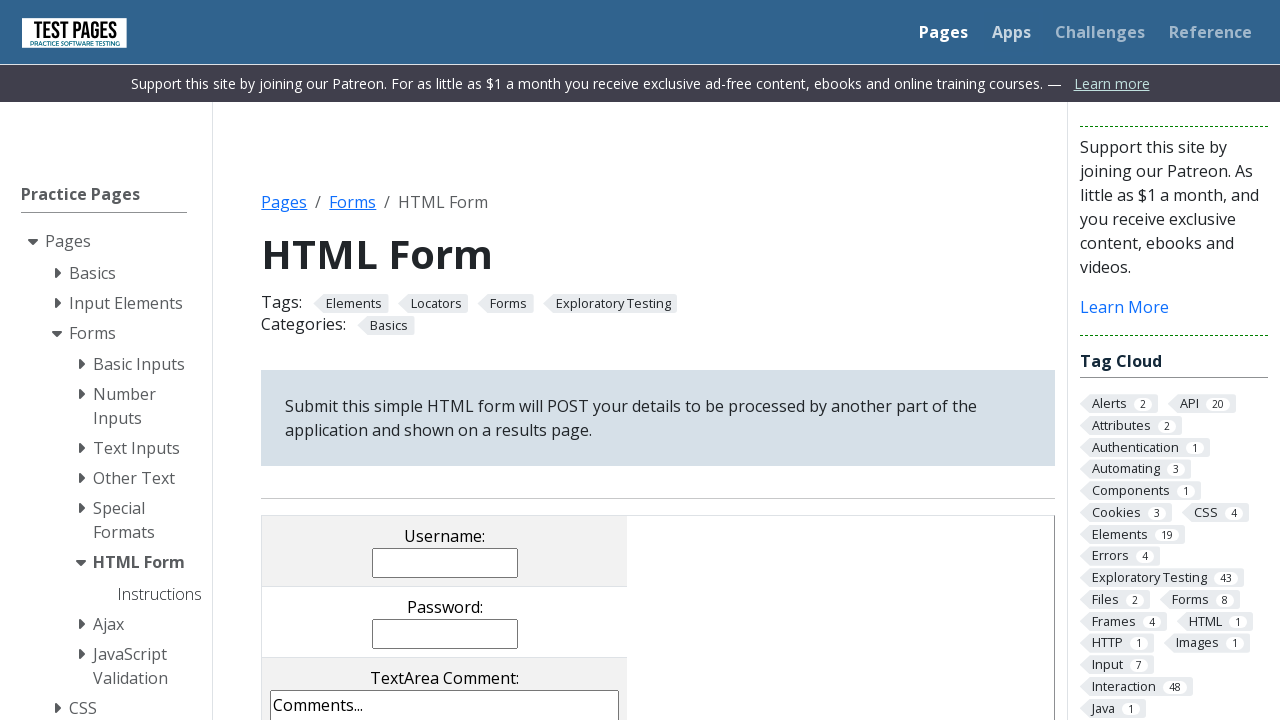

Typed h1 text into focused username field: 'HTML Form'
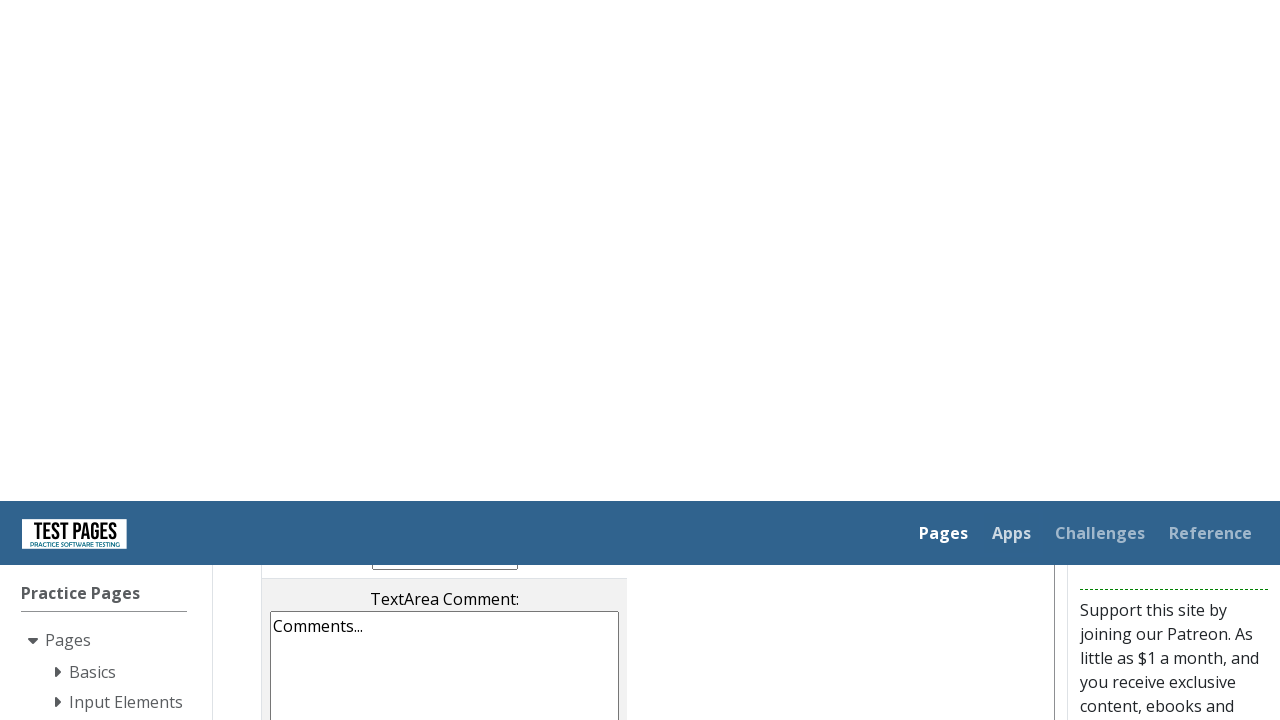

Pressed Enter key to submit form
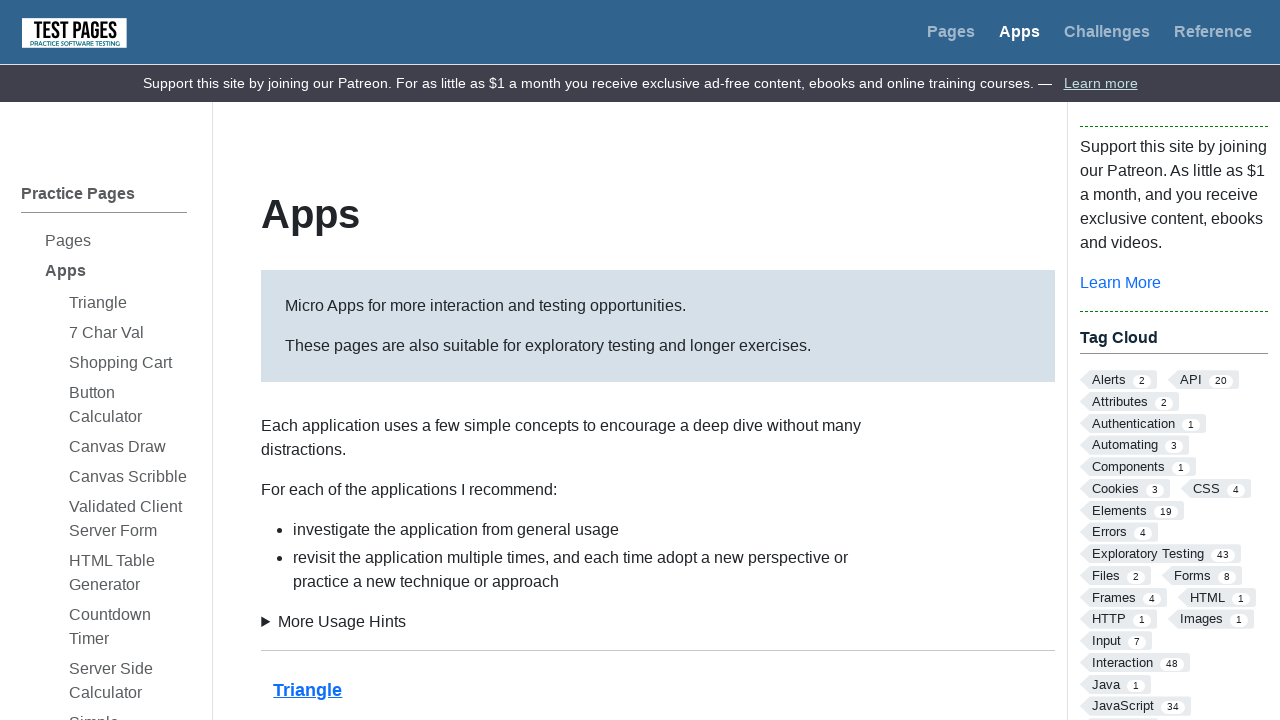

Scrolled page down by 500 pixels
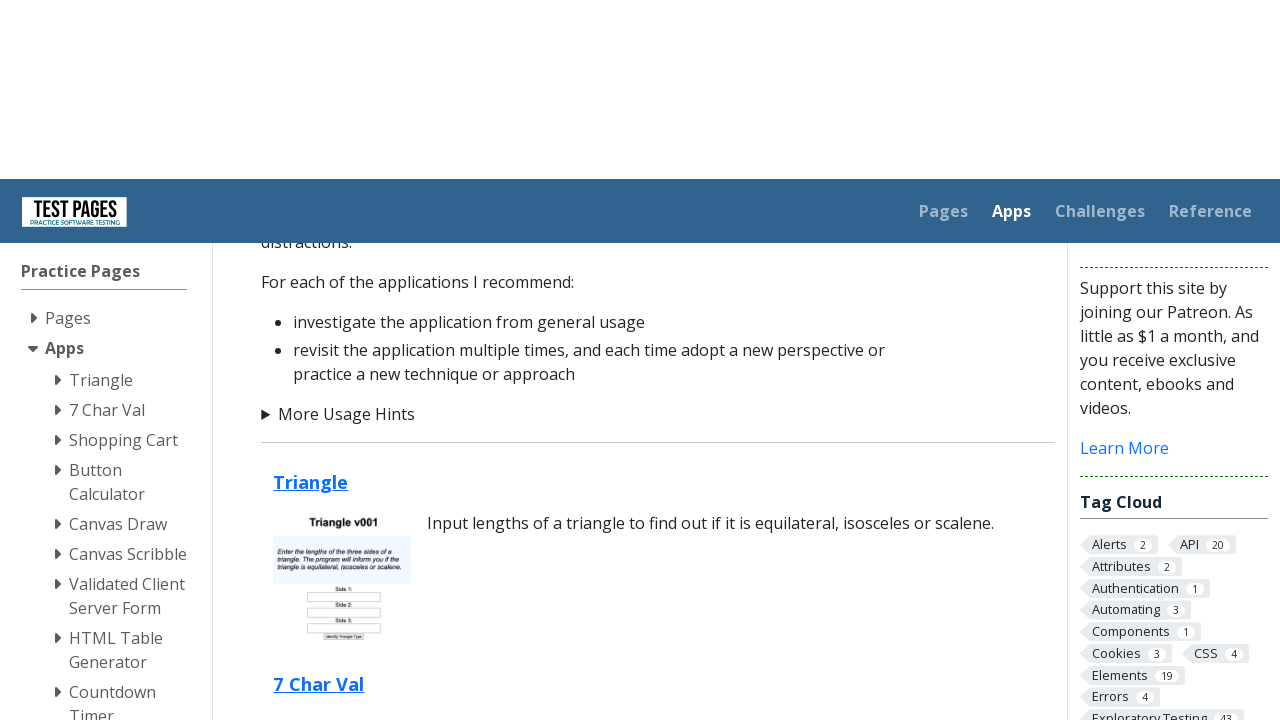

Scrolled page up by 500 pixels
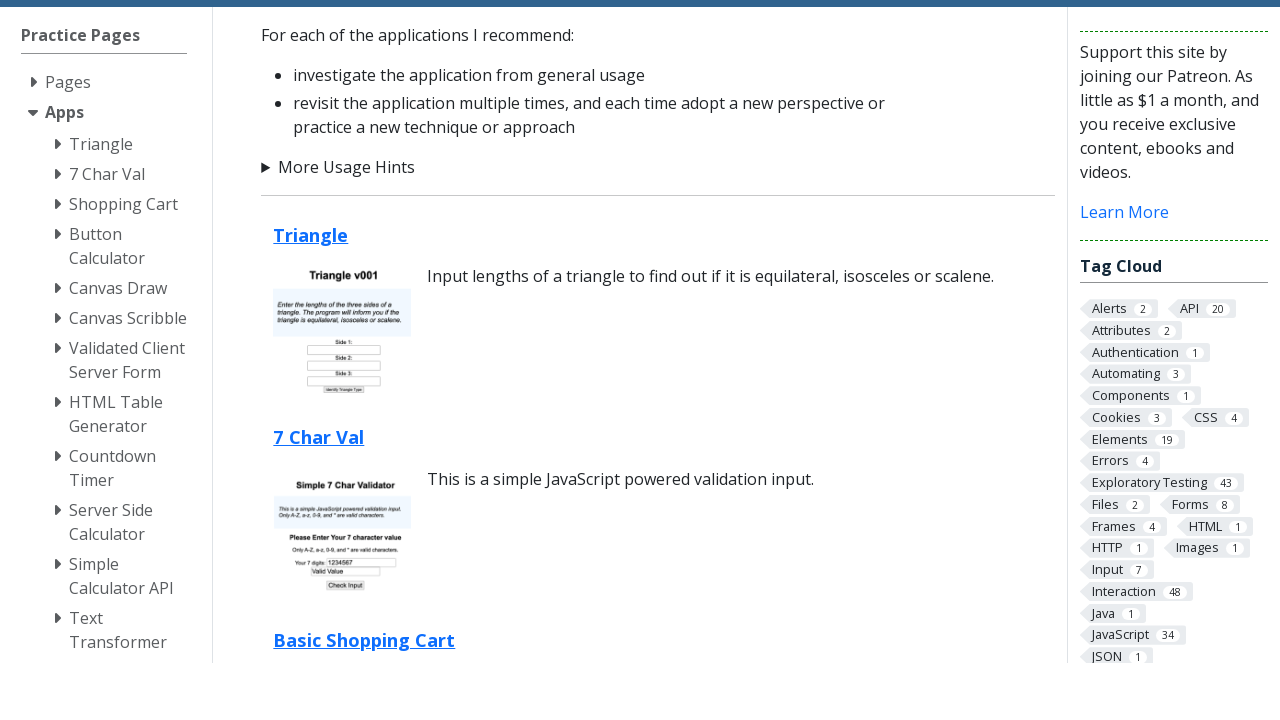

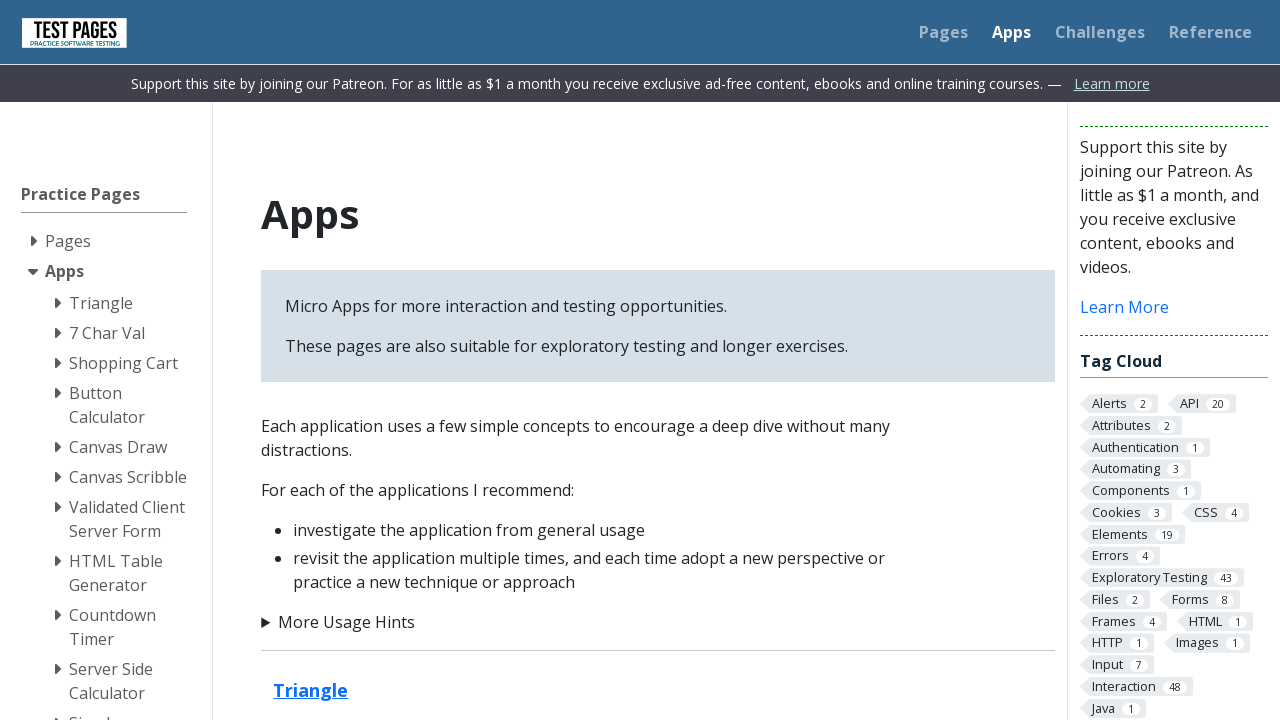